Tests clicking a hidden element to open a modal with an out-of-bounds iframe and checking multiple regions

Starting URL: https://applitools.github.io/demo/TestPages/FramesTestPage/

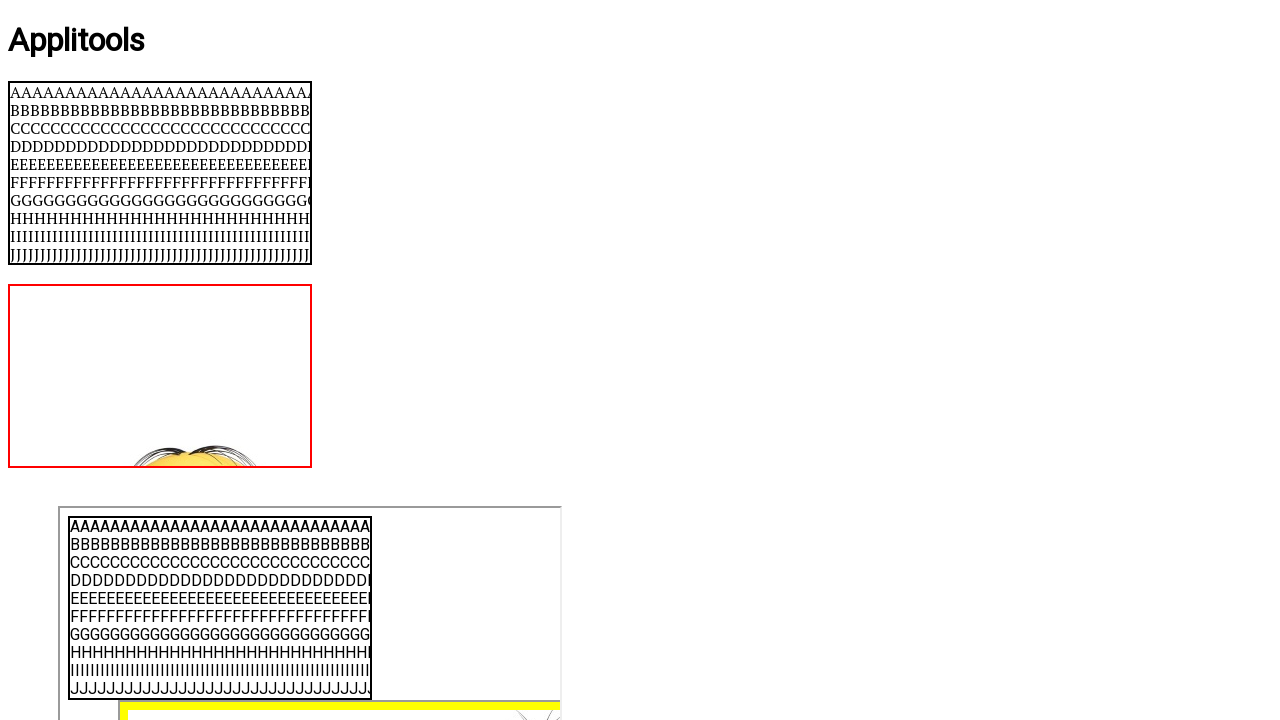

Clicked hidden element to open modal at (36, 491) on #hidden_click
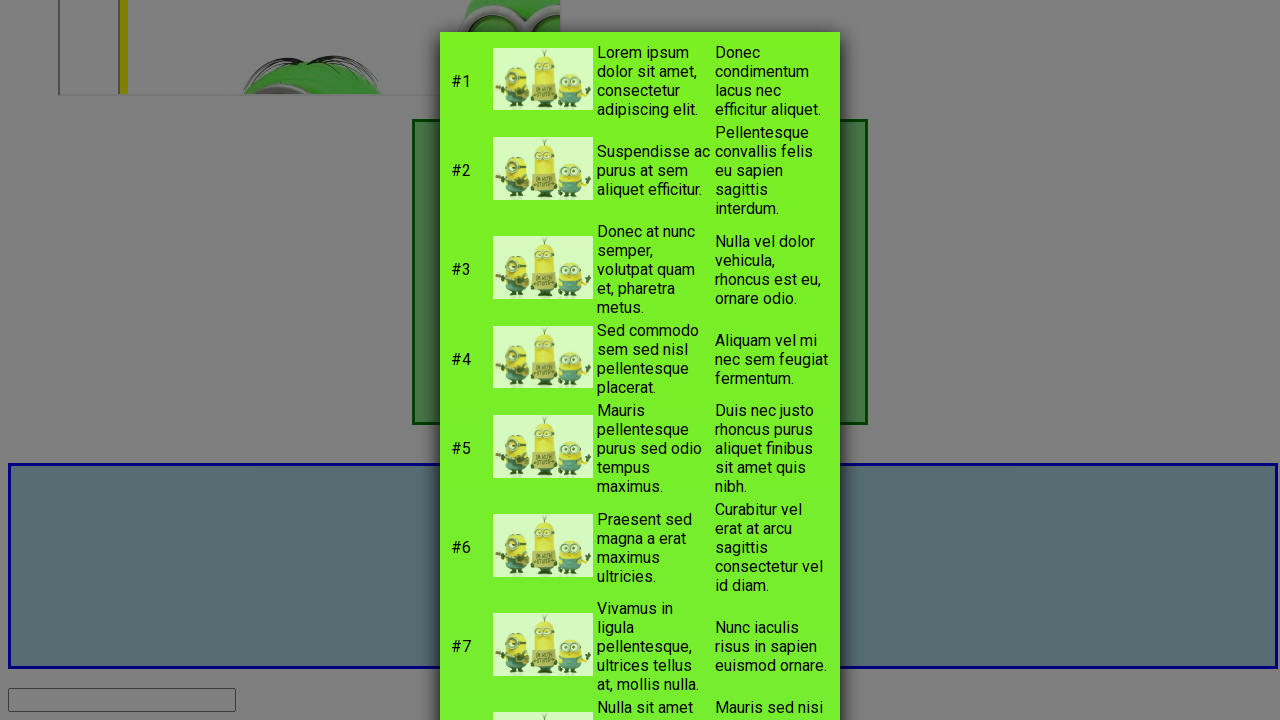

Waited for iframe element in modal3 to appear
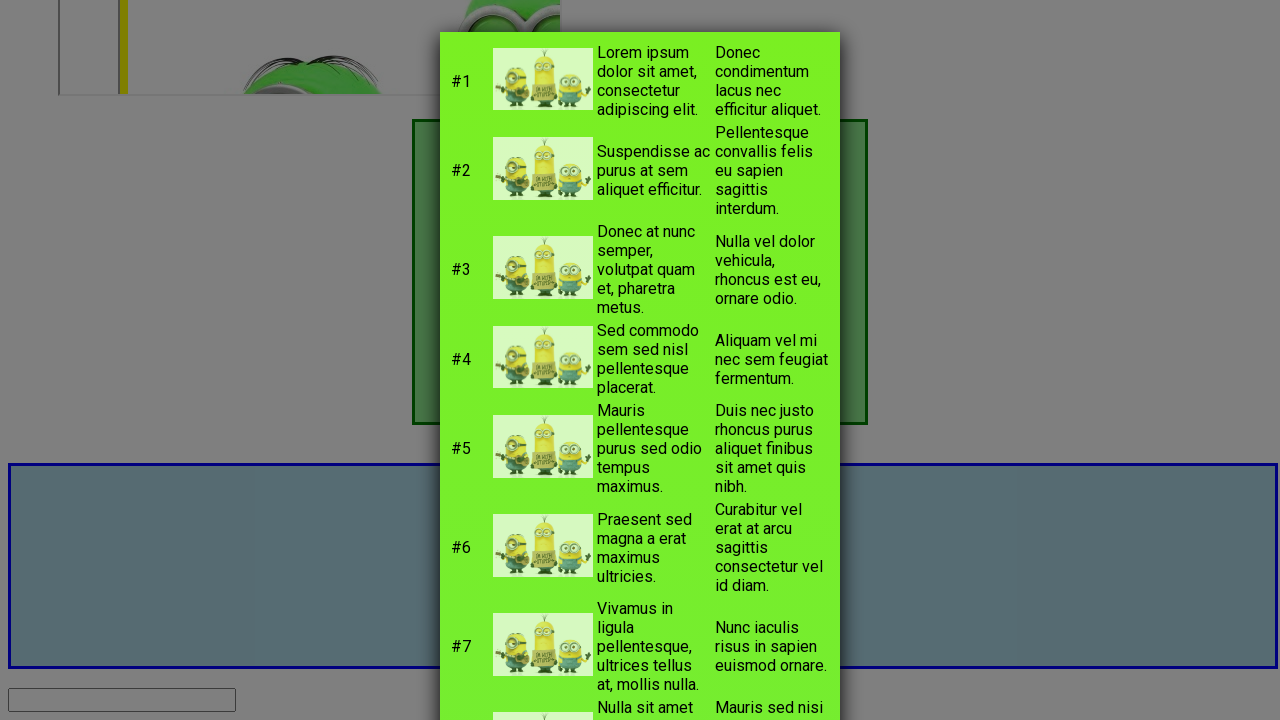

Located iframe frame object in modal3
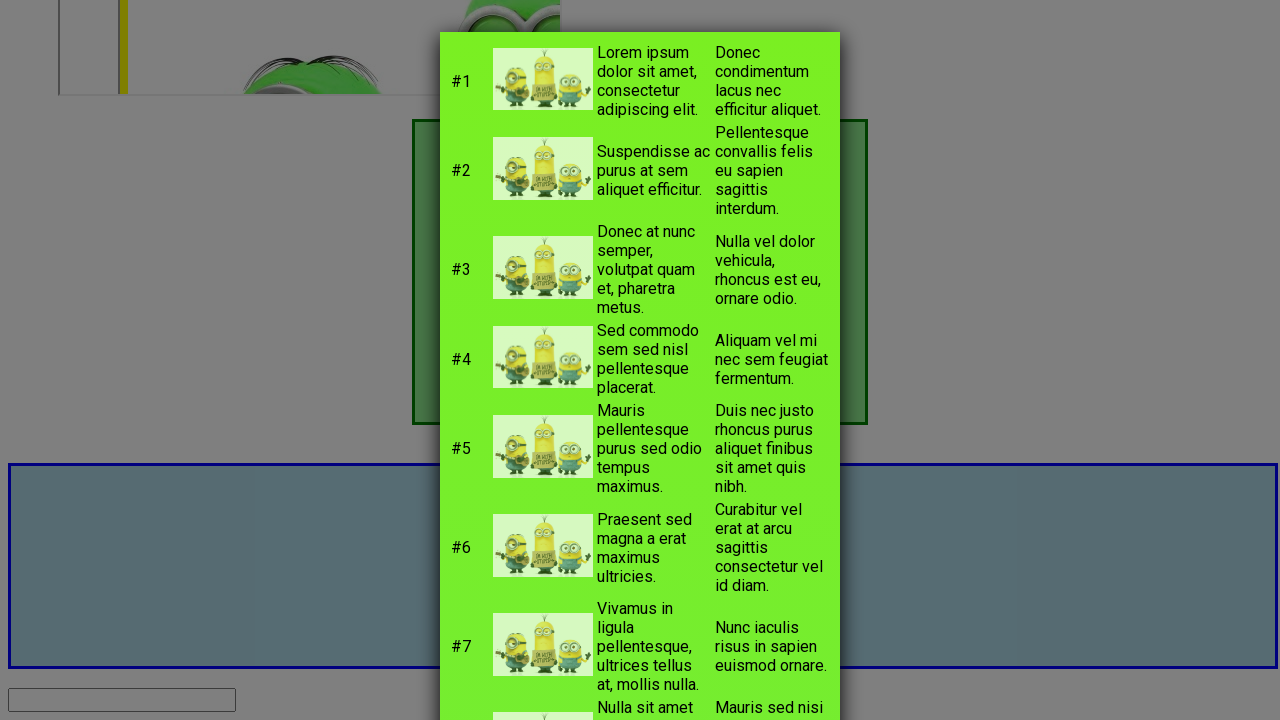

Waited 2 seconds for frame content to load
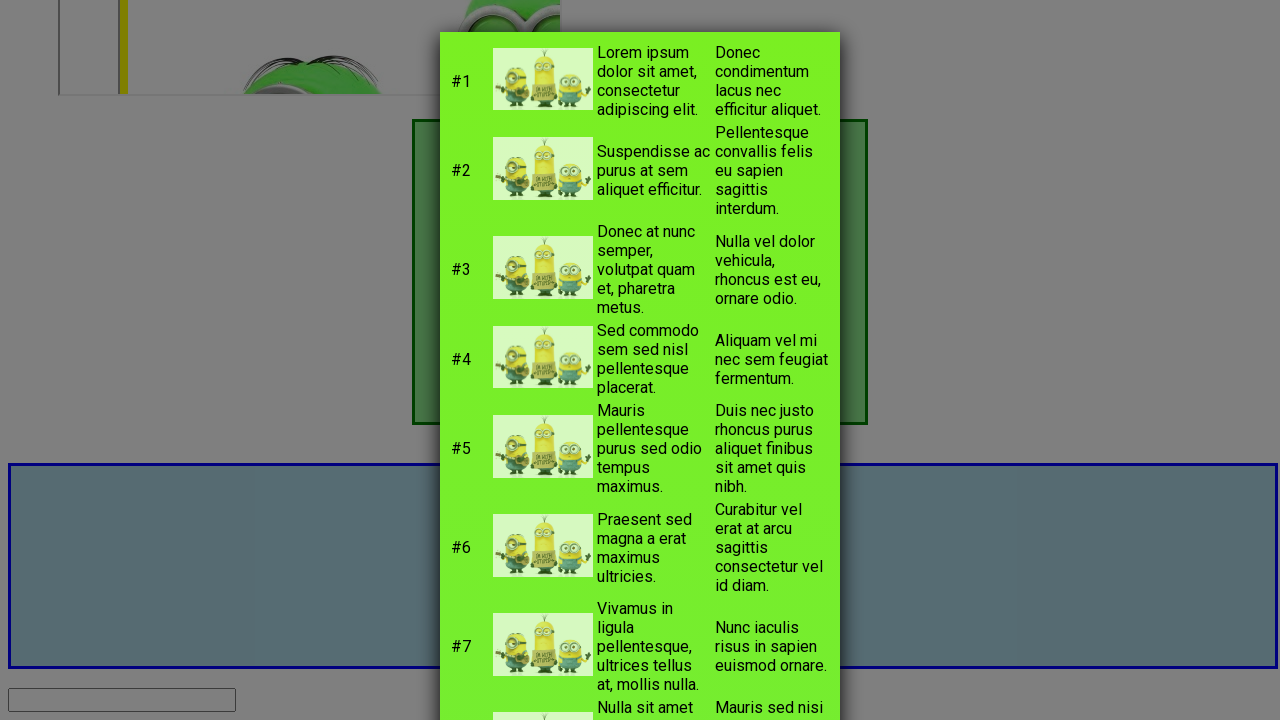

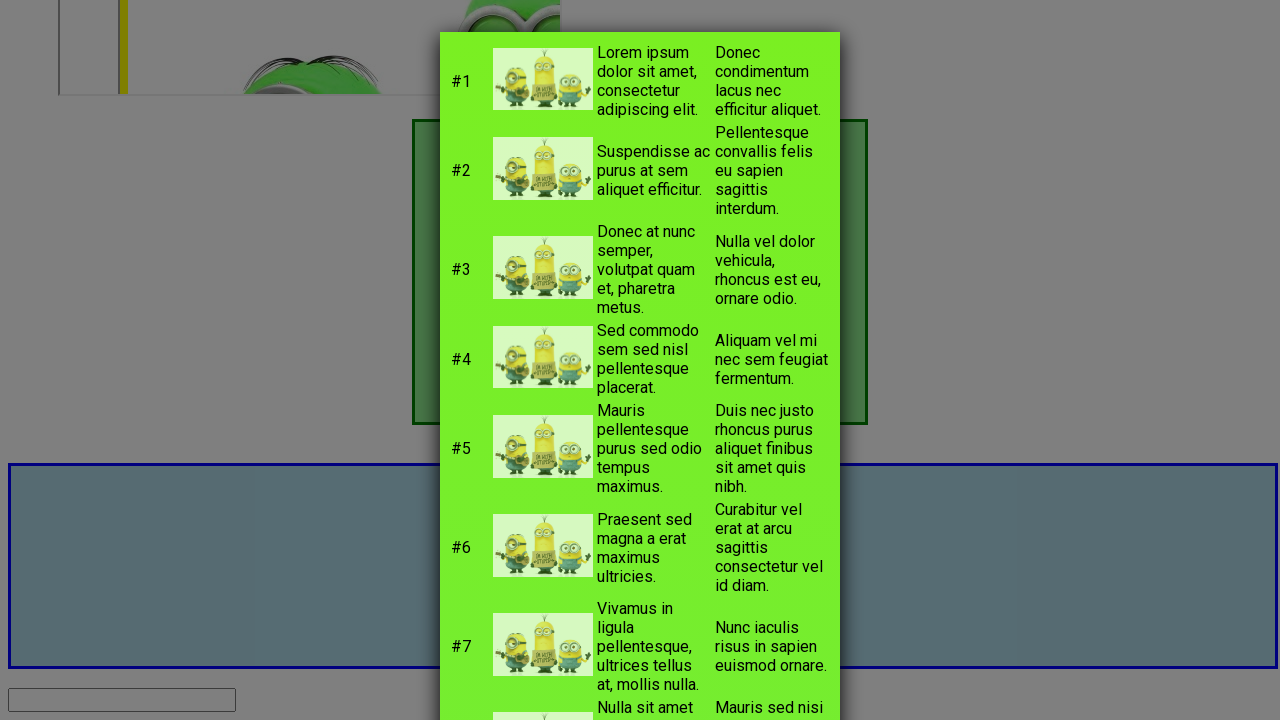